Tests complete add to cart flow by searching for products, adding multiple items to cart, and proceeding through checkout

Starting URL: https://rahulshettyacademy.com/seleniumPractise/#/

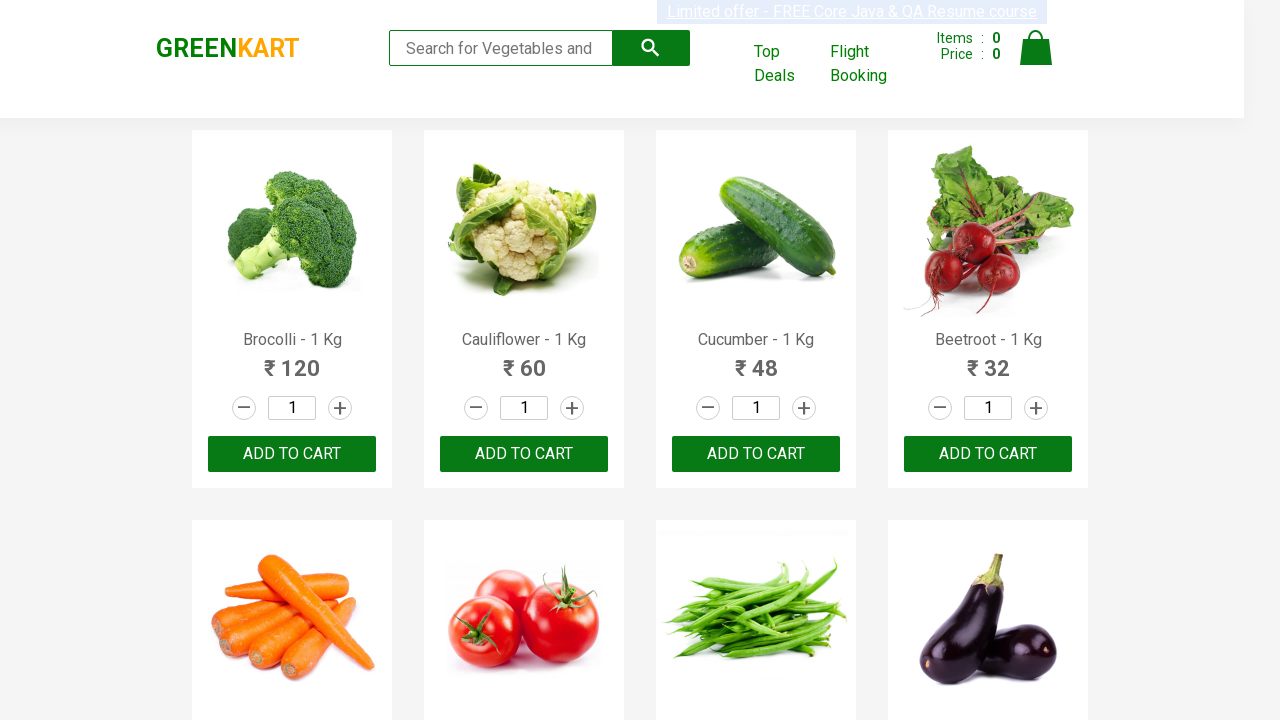

Filled search box with 'ca' to find products on .search-keyword
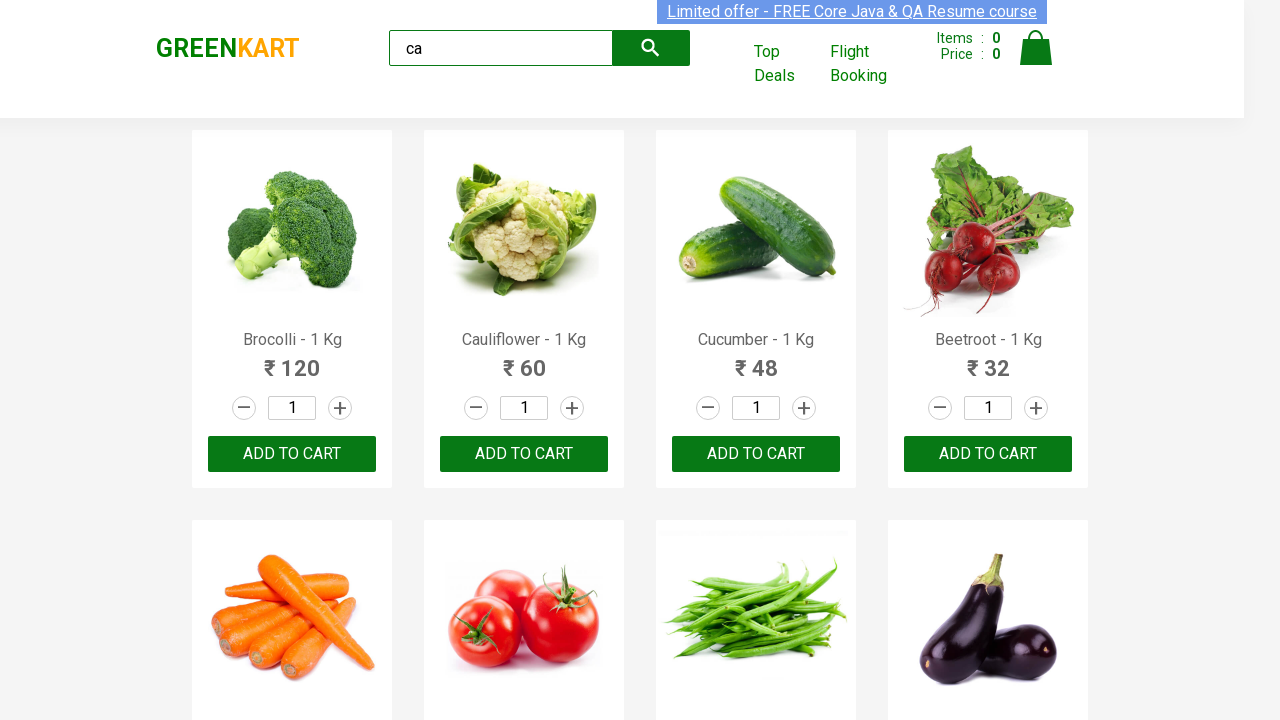

Waited for products to load
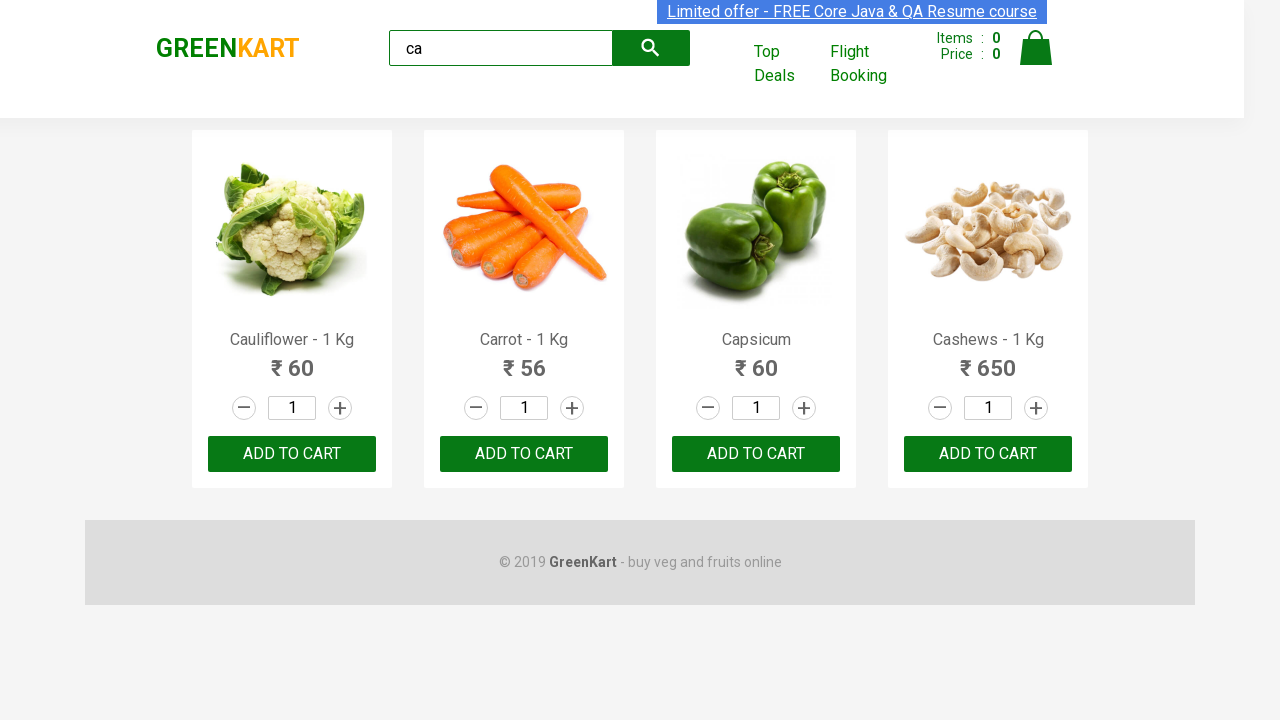

Clicked add to cart button on third product at (756, 454) on :nth-child(3) > .product-action > button
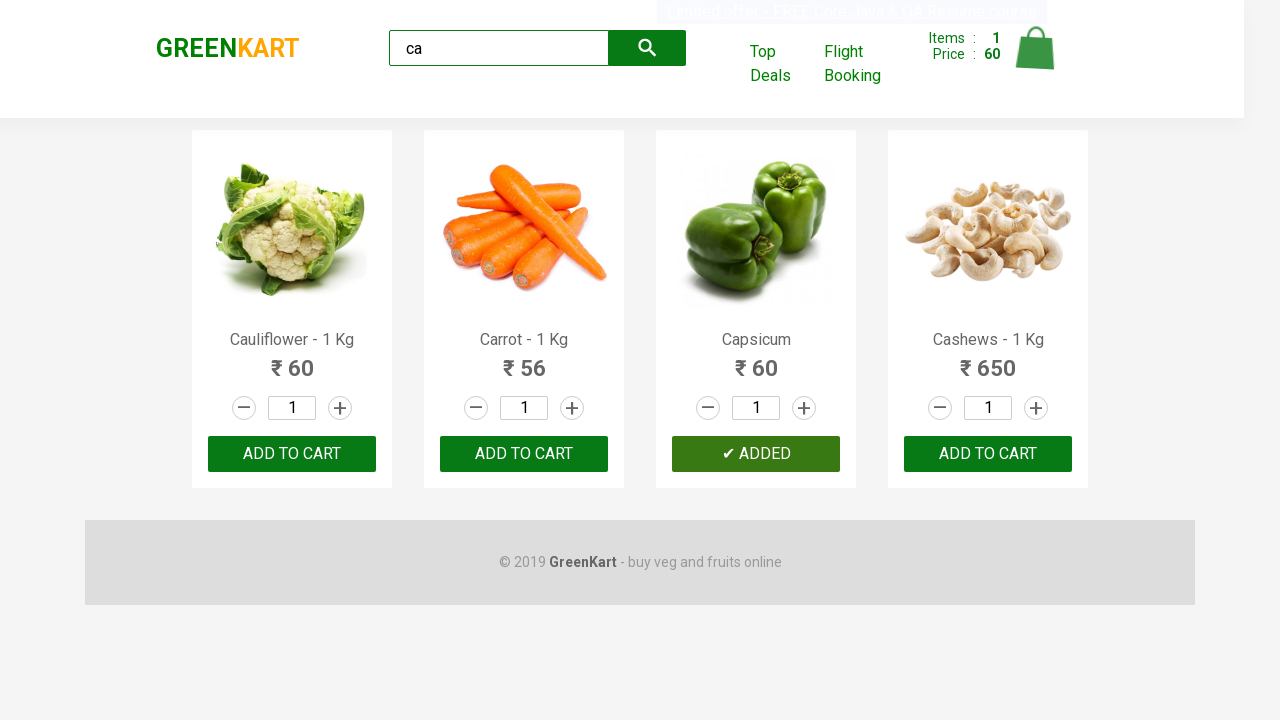

Clicked add to cart button on product at index 2 at (756, 454) on .products .product >> nth=2 >> button:has-text('ADD TO CART')
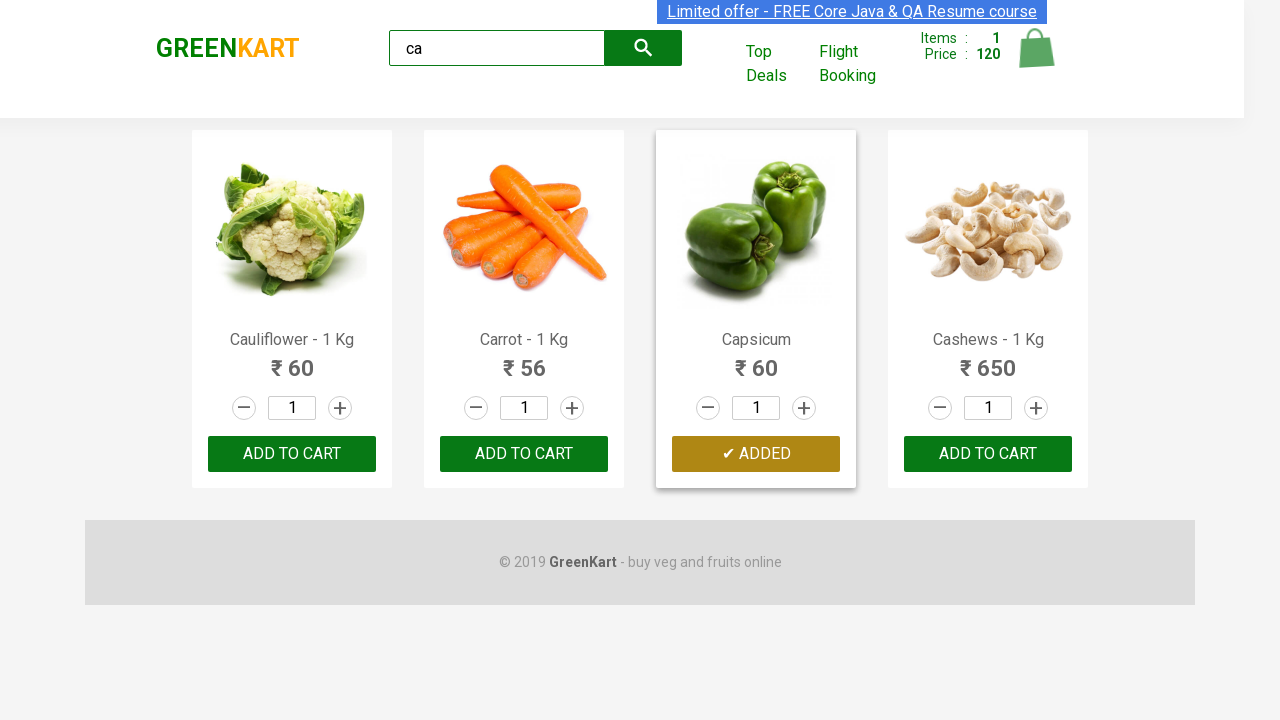

Found and clicked add to cart for Cashews product at (988, 454) on .products .product >> nth=3 >> button
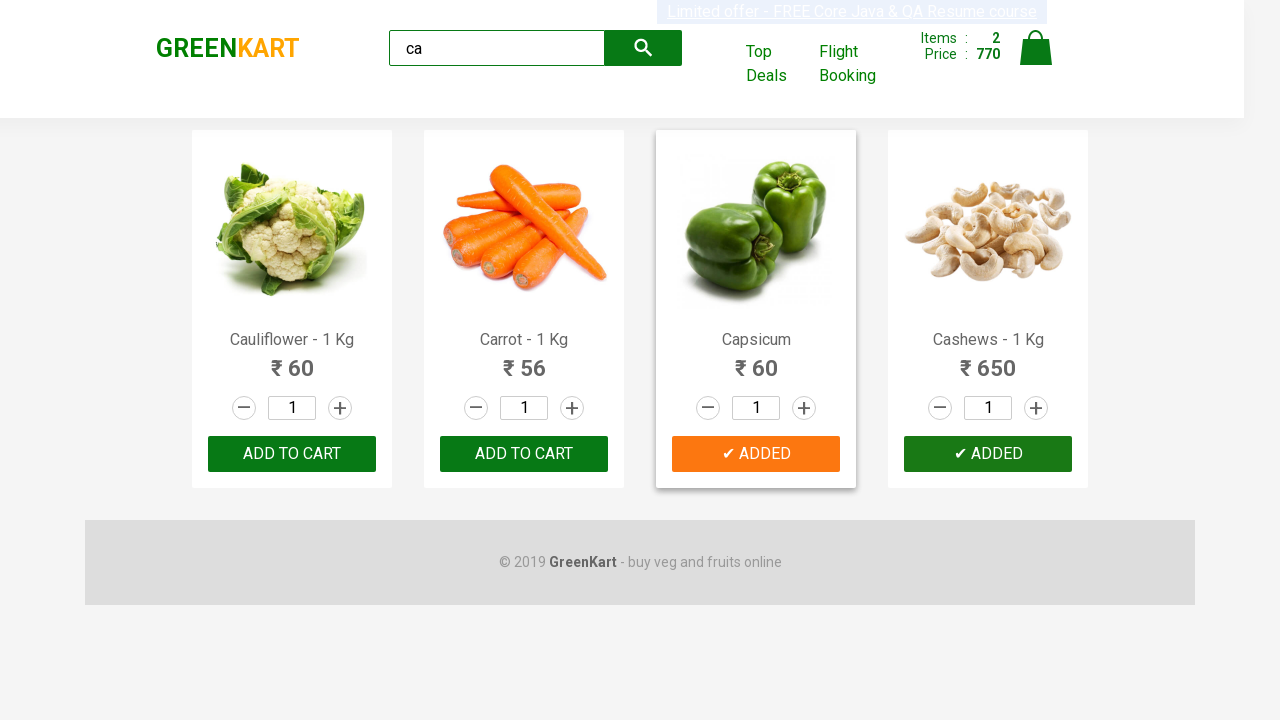

Clicked cart icon to view cart at (1036, 48) on .cart-icon > img
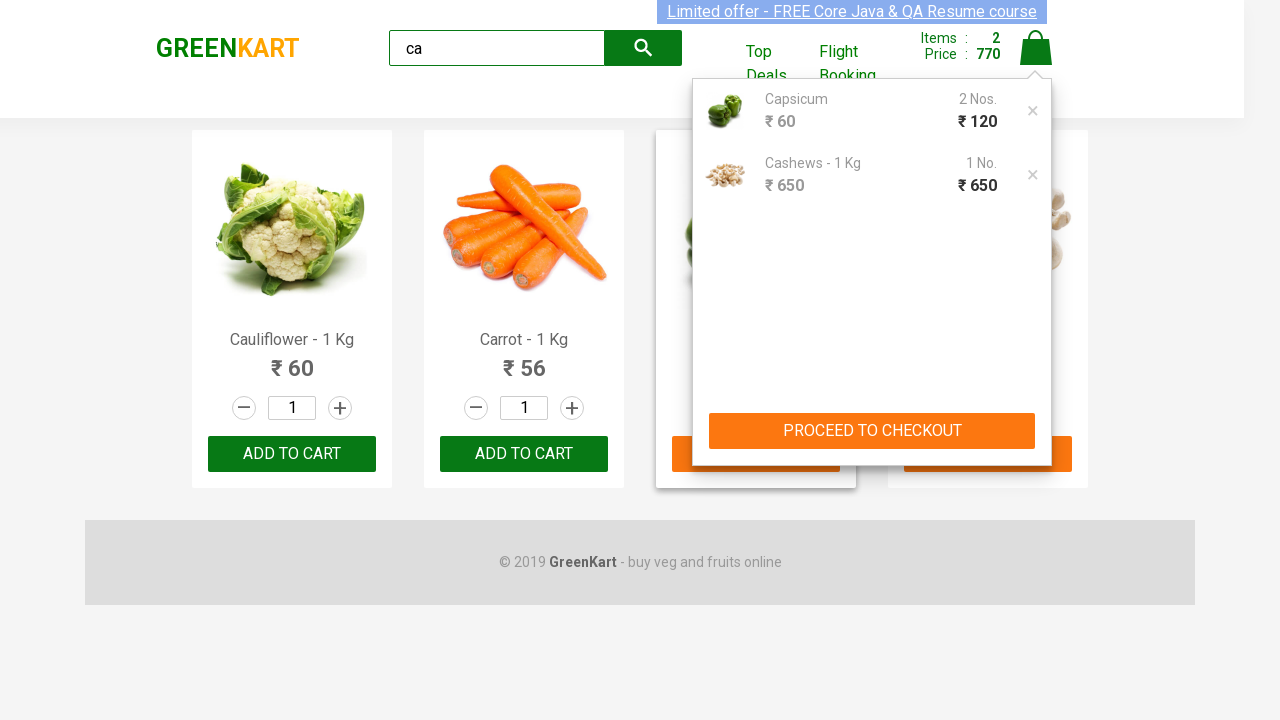

Clicked proceed to checkout button at (872, 431) on text=PROCEED TO CHECKOUT
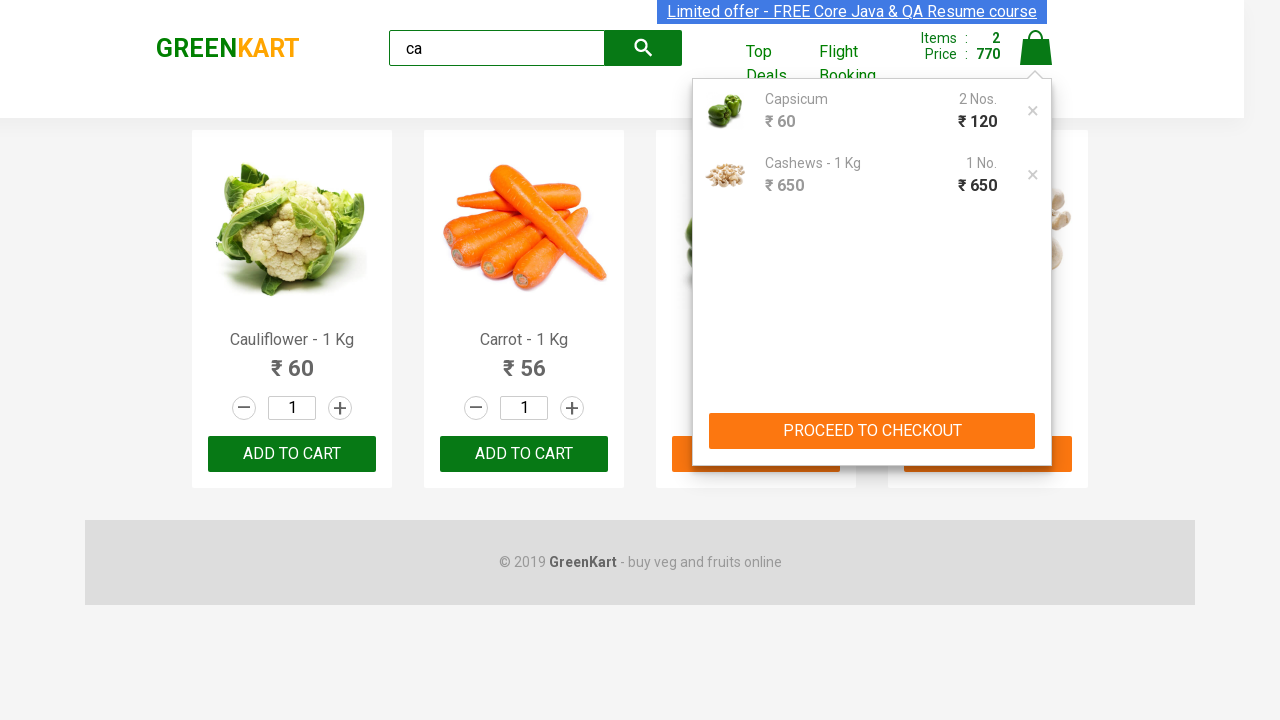

Clicked place order button to complete purchase at (1036, 491) on text=Place Order
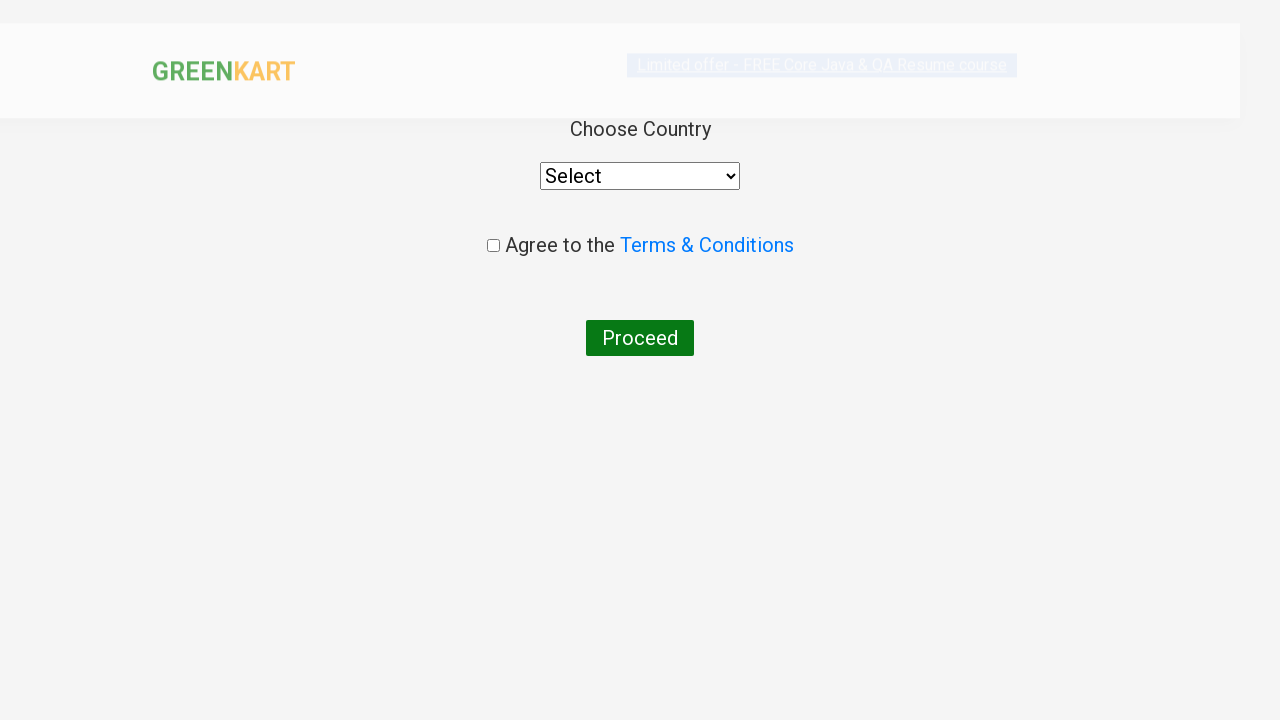

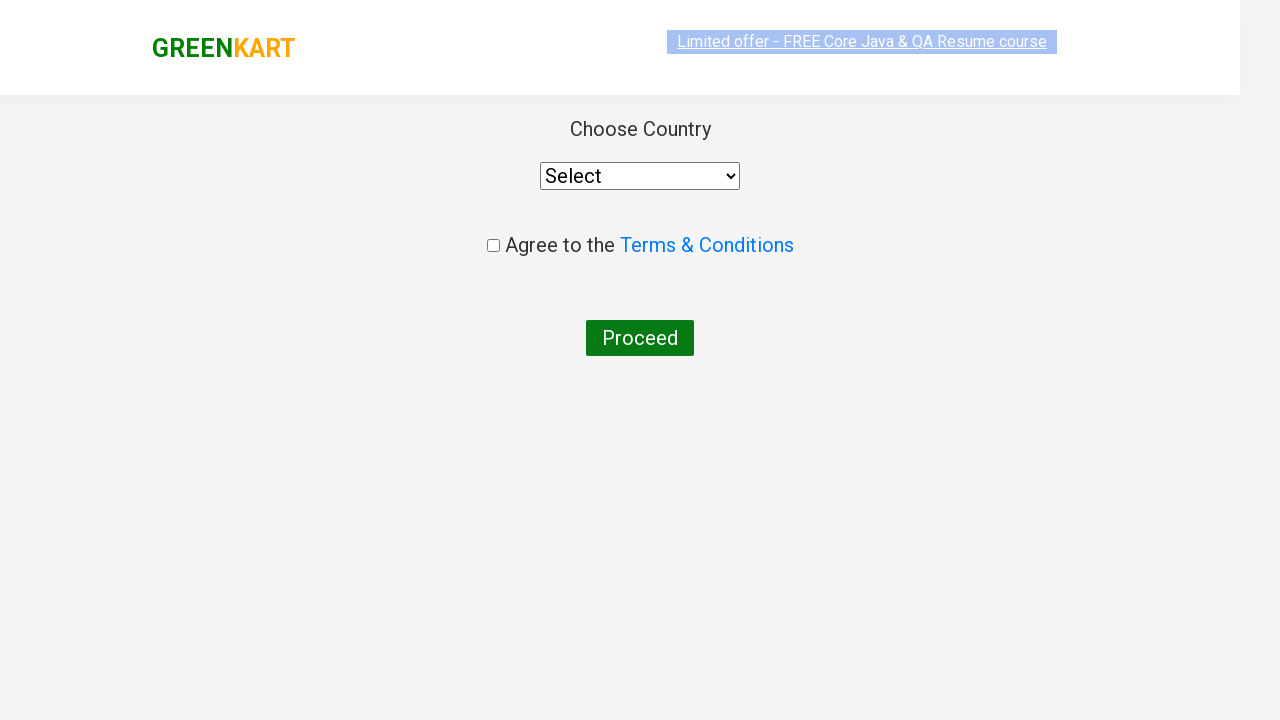